Tests navigation to Albuquerque Parks and Recreation indoor pools page, clicks on a specific pool link, and verifies the address information is displayed correctly.

Starting URL: https://www.cabq.gov/parksandrecreation/recreation/swimming/indoor-pools

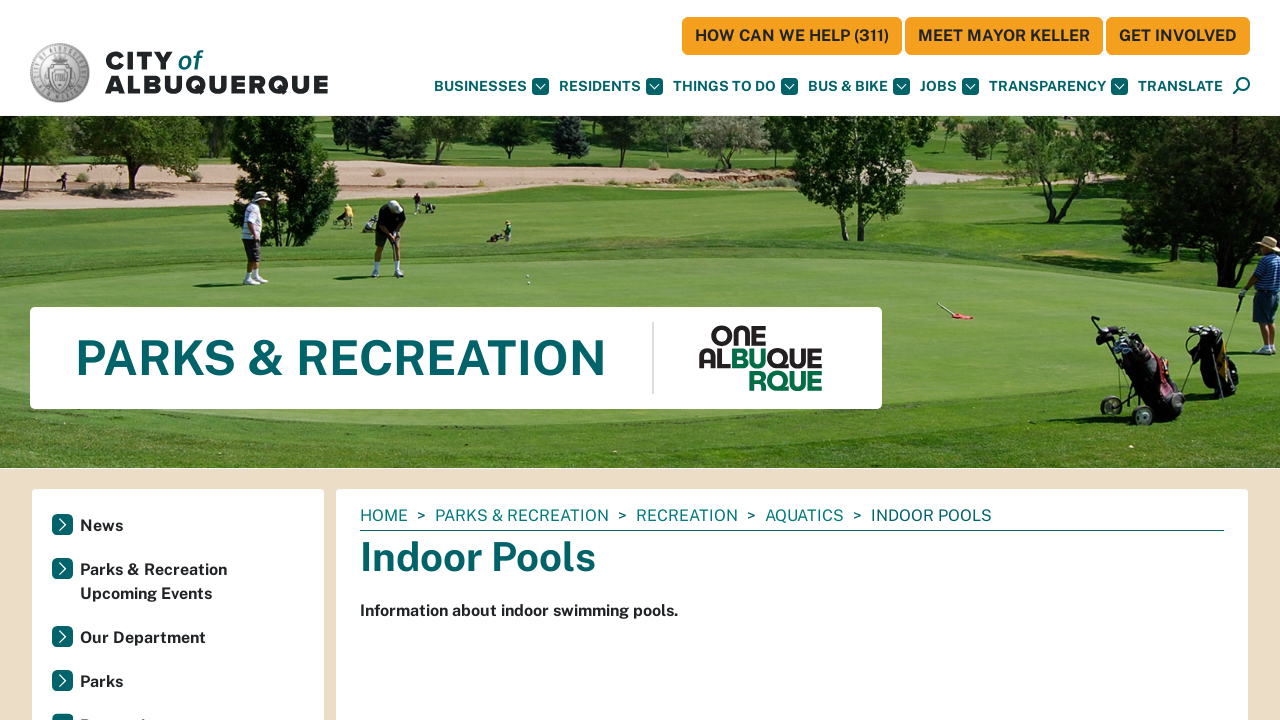

Clicked on the specific pool link with data-val attribute at (548, 360) on xpath=//div[@id='parent-fieldname-text']//a[@data-val='e8f7542fb4e0de27b3ea4a0e7
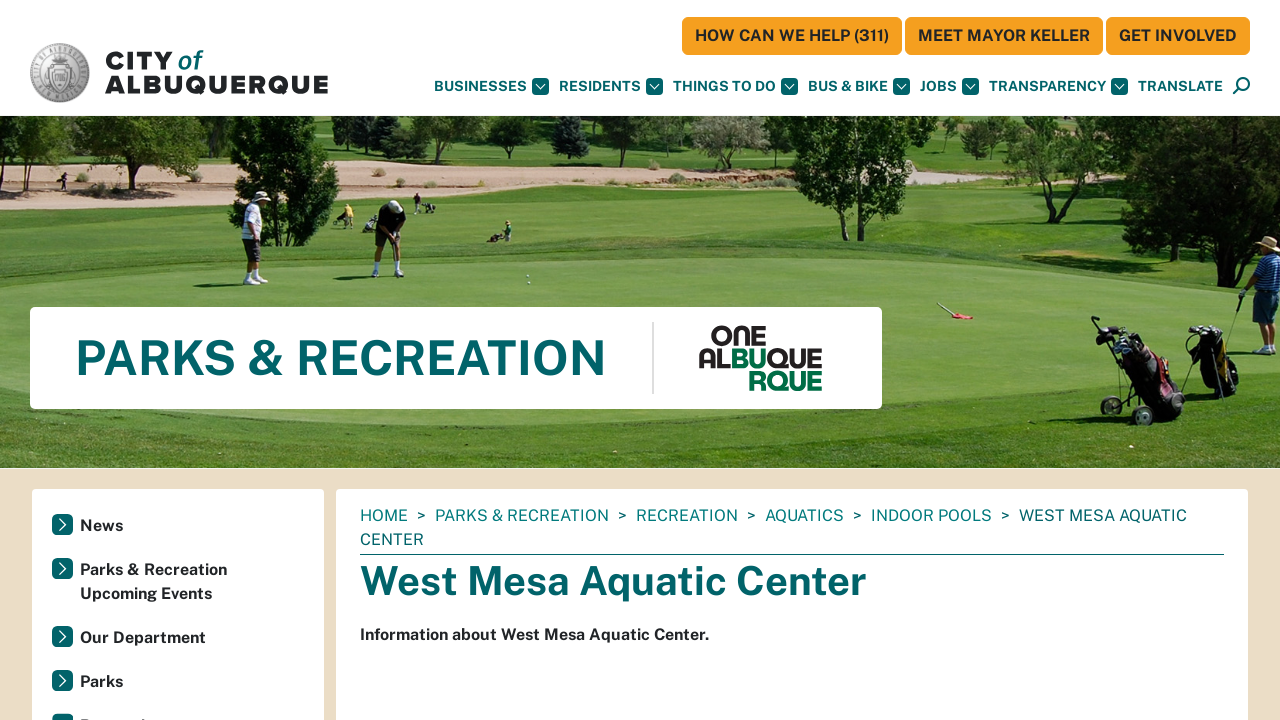

Located address element containing '6705 Fortuna NW'
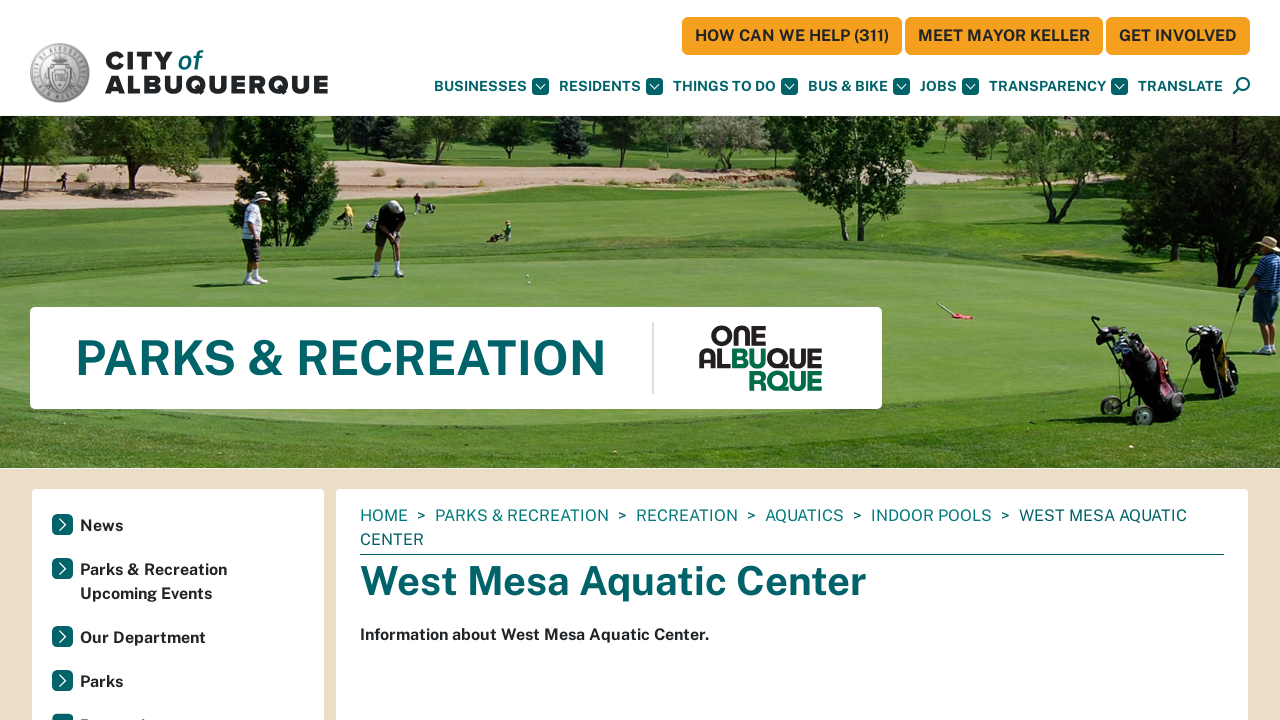

Verified address element is visible on the page
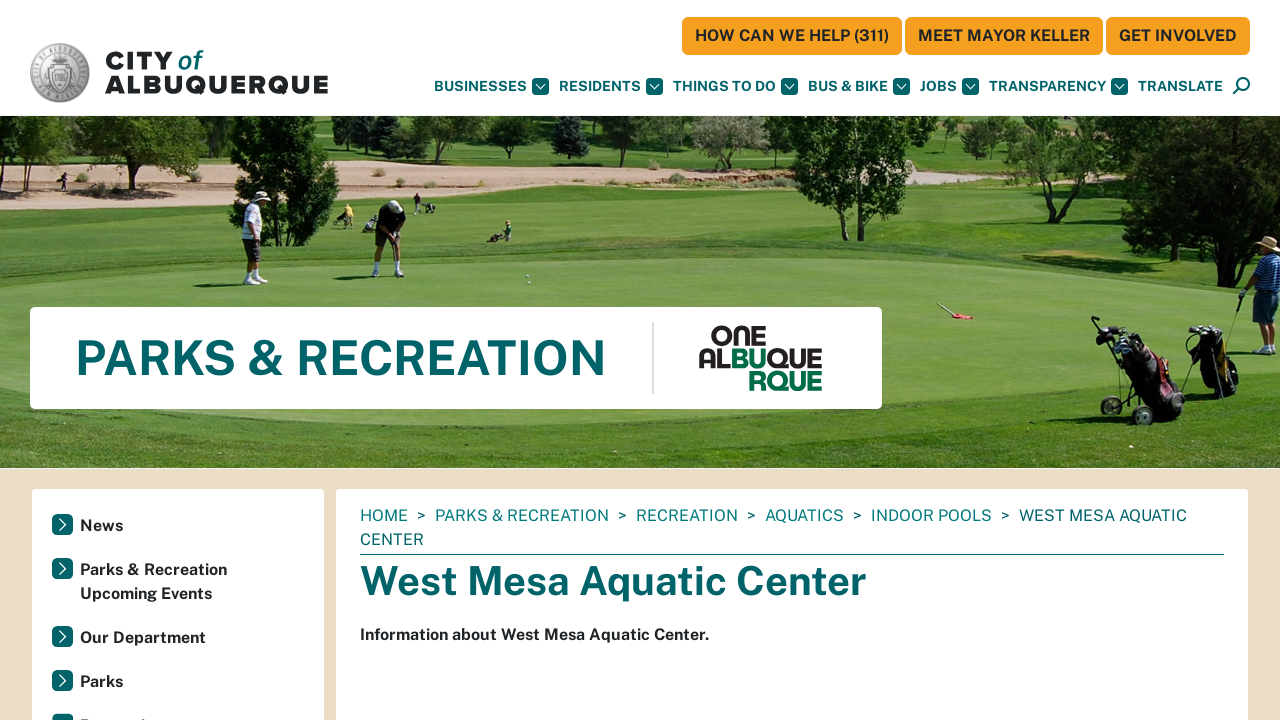

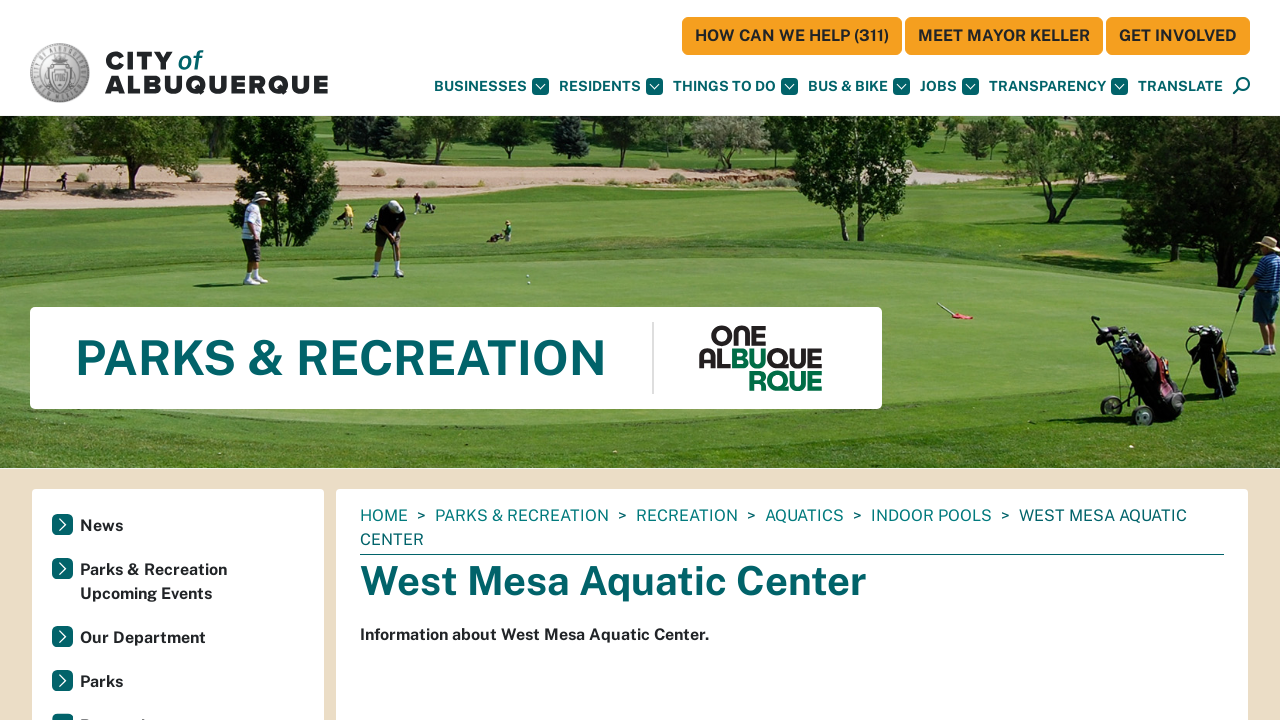